Tests JavaScript prompt dialog handling by clicking the prompt button and entering text before accepting

Starting URL: https://testautomationpractice.blogspot.com/

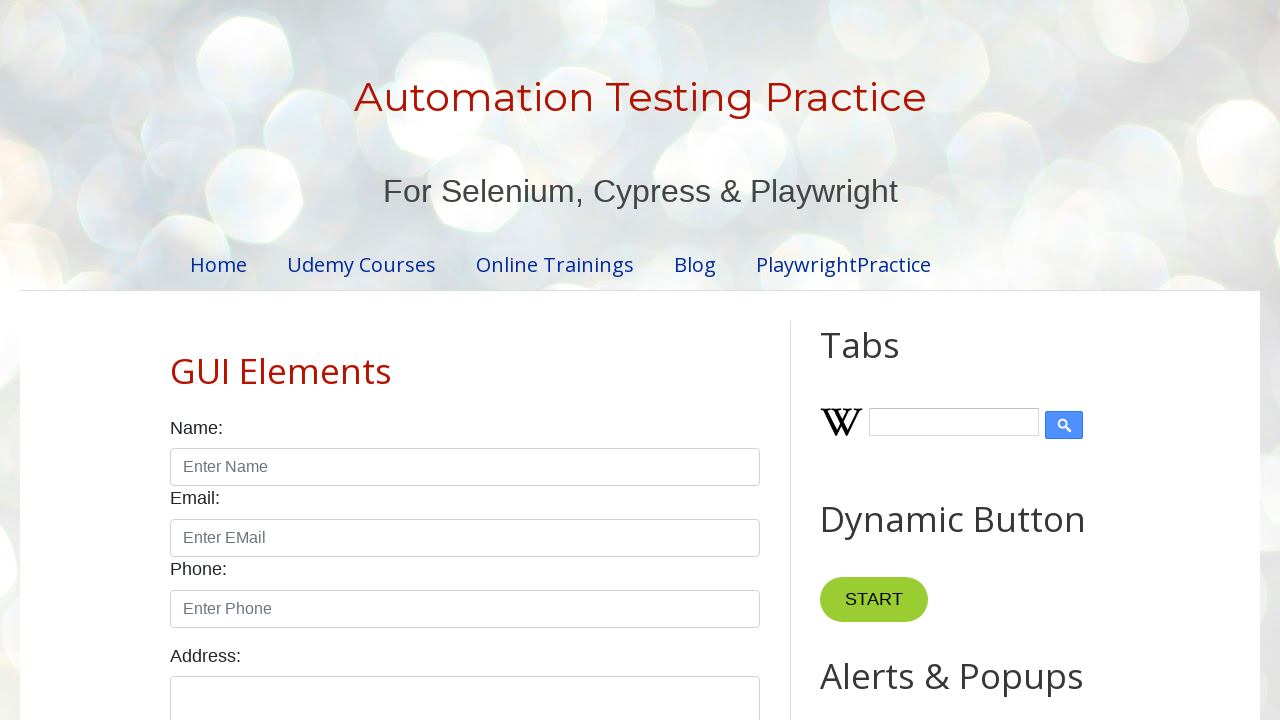

Set up dialog handler to accept prompt with text 'Praveen'
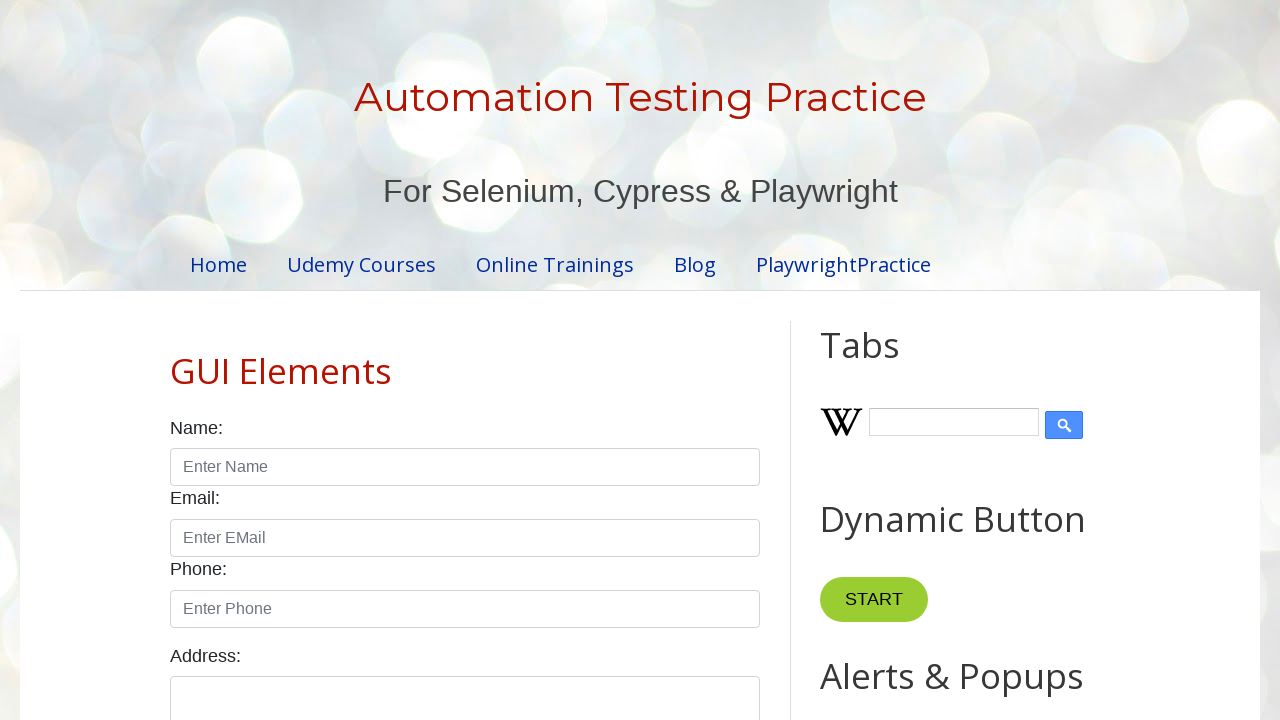

Clicked the prompt button at (890, 360) on xpath=//button[@id='promptBtn']
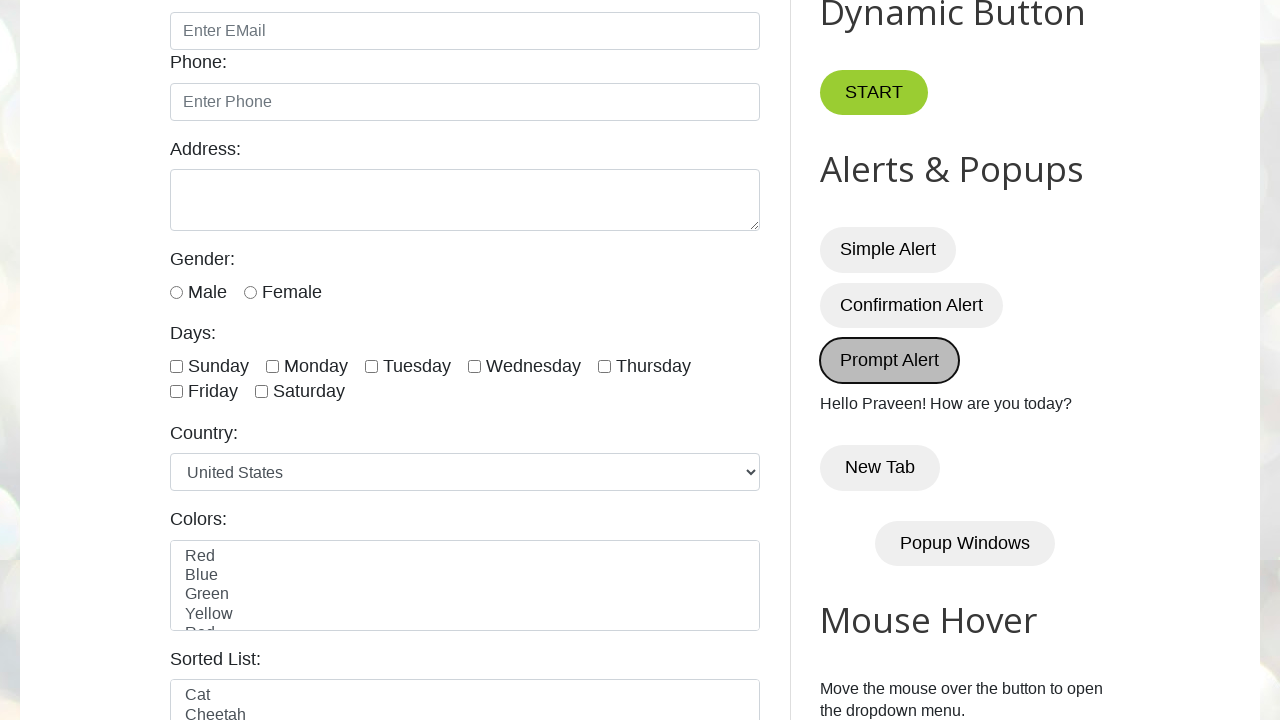

Waited for dialog interaction to complete
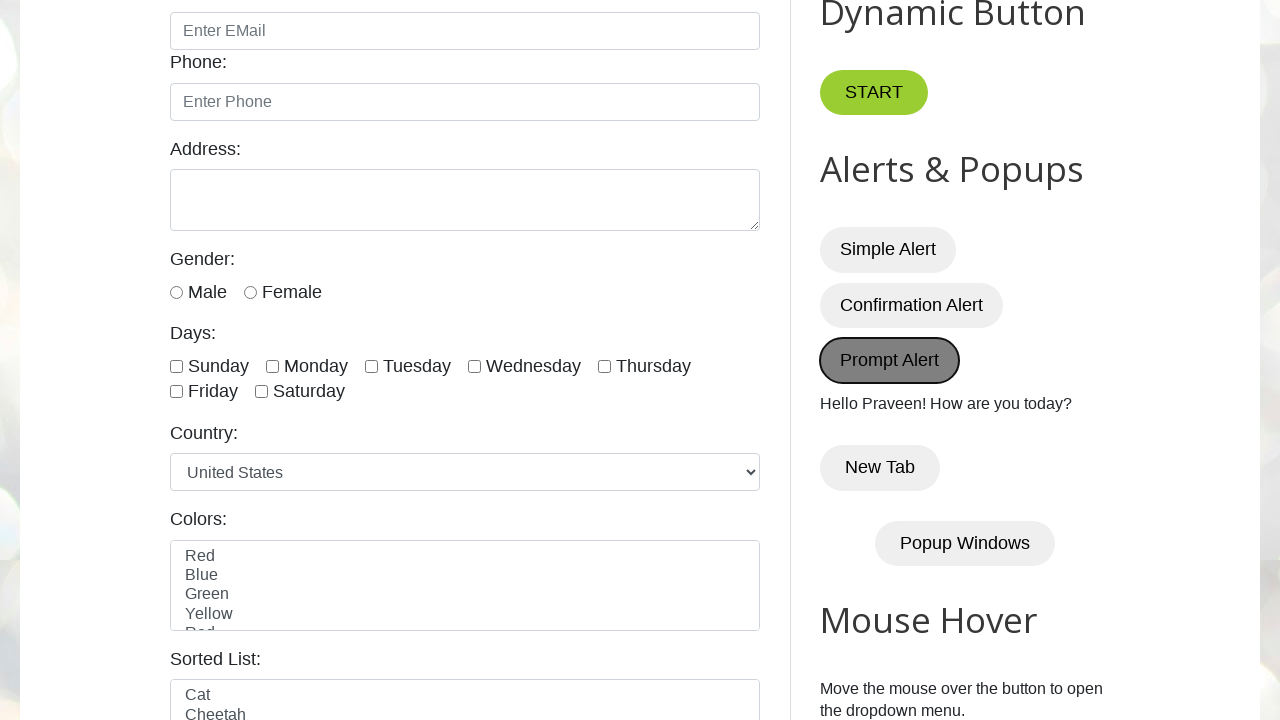

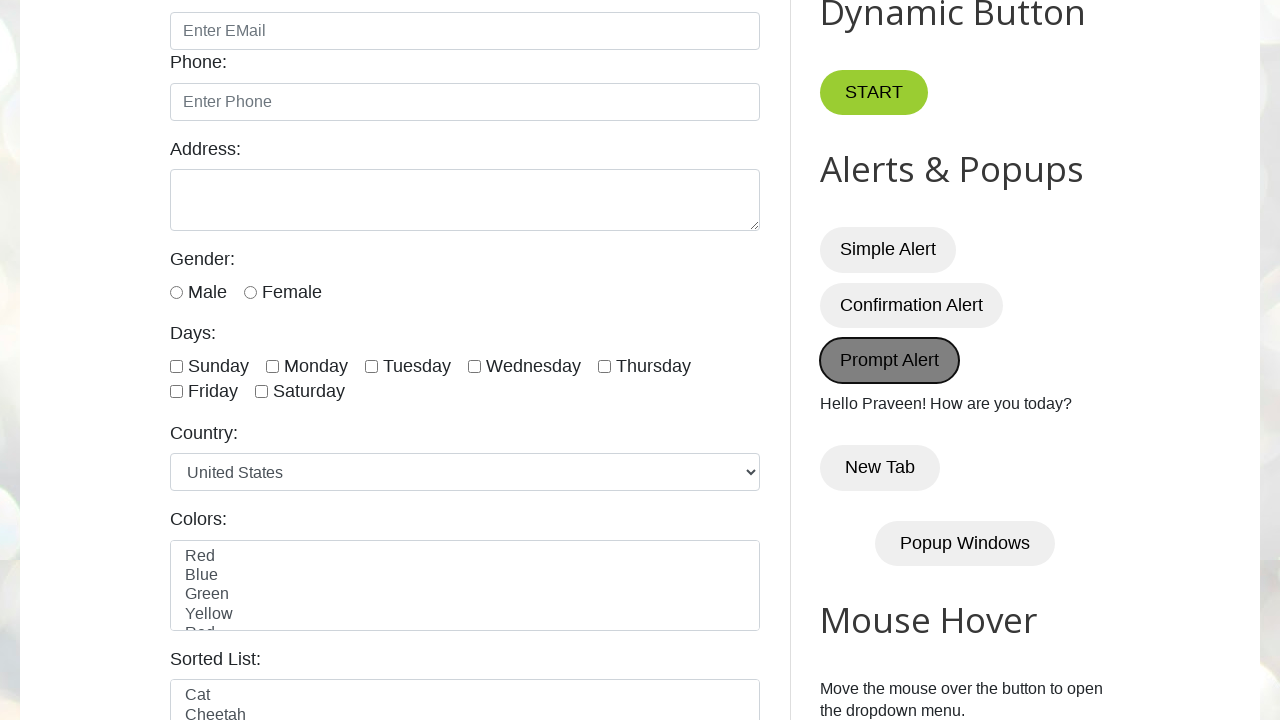